Tests dynamic loading functionality by clicking through to Example 1, starting the loading process, and verifying that the "Hello World!" element becomes visible.

Starting URL: https://the-internet.herokuapp.com/

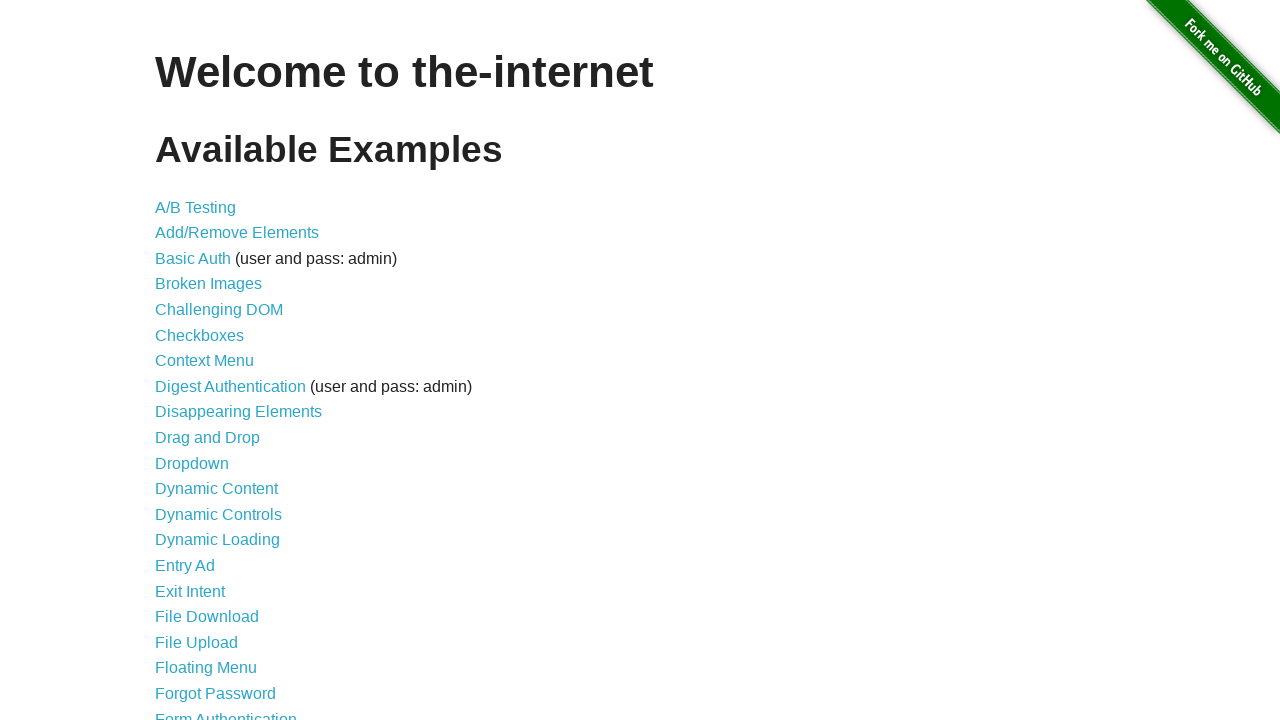

Clicked on 'Dynamic Loading' link at (218, 540) on xpath=//a[text()='Dynamic Loading']
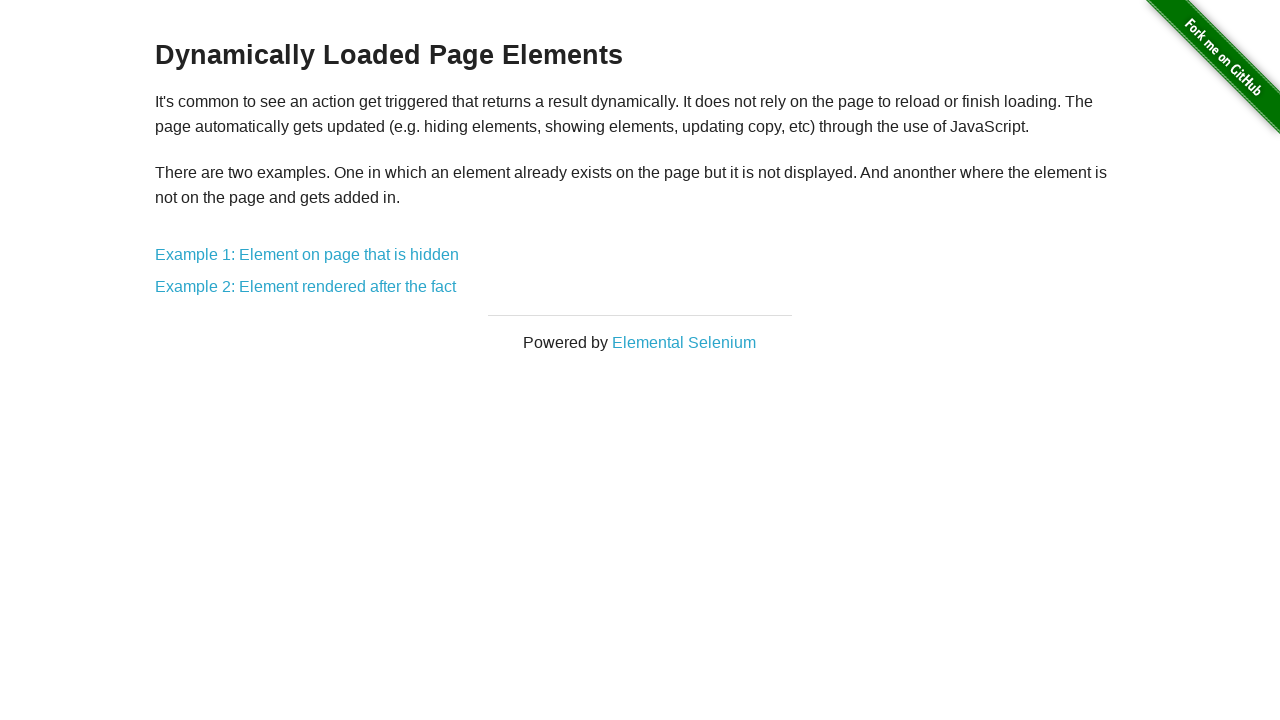

Clicked on 'Example 1: Element on page that is hidden' link at (307, 255) on text=Example 1: Element on page that is hidden
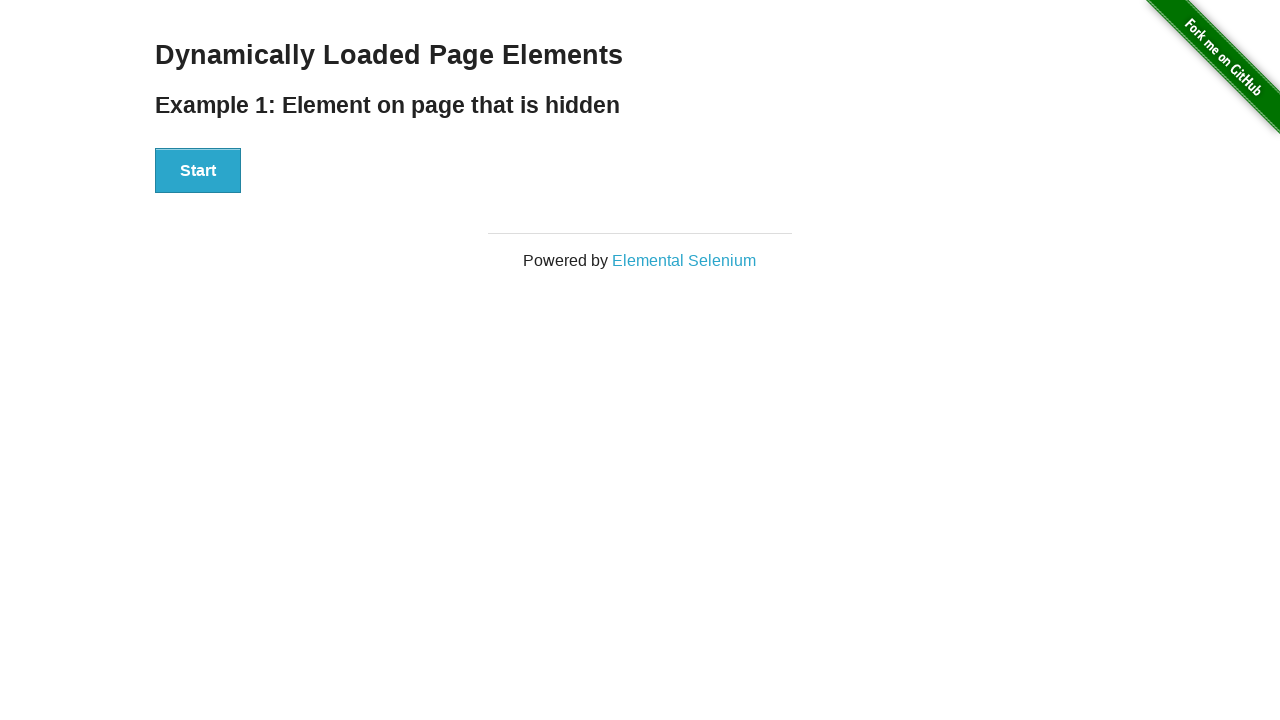

Clicked the 'Start' button to initiate loading process at (198, 171) on xpath=//button[text()='Start']
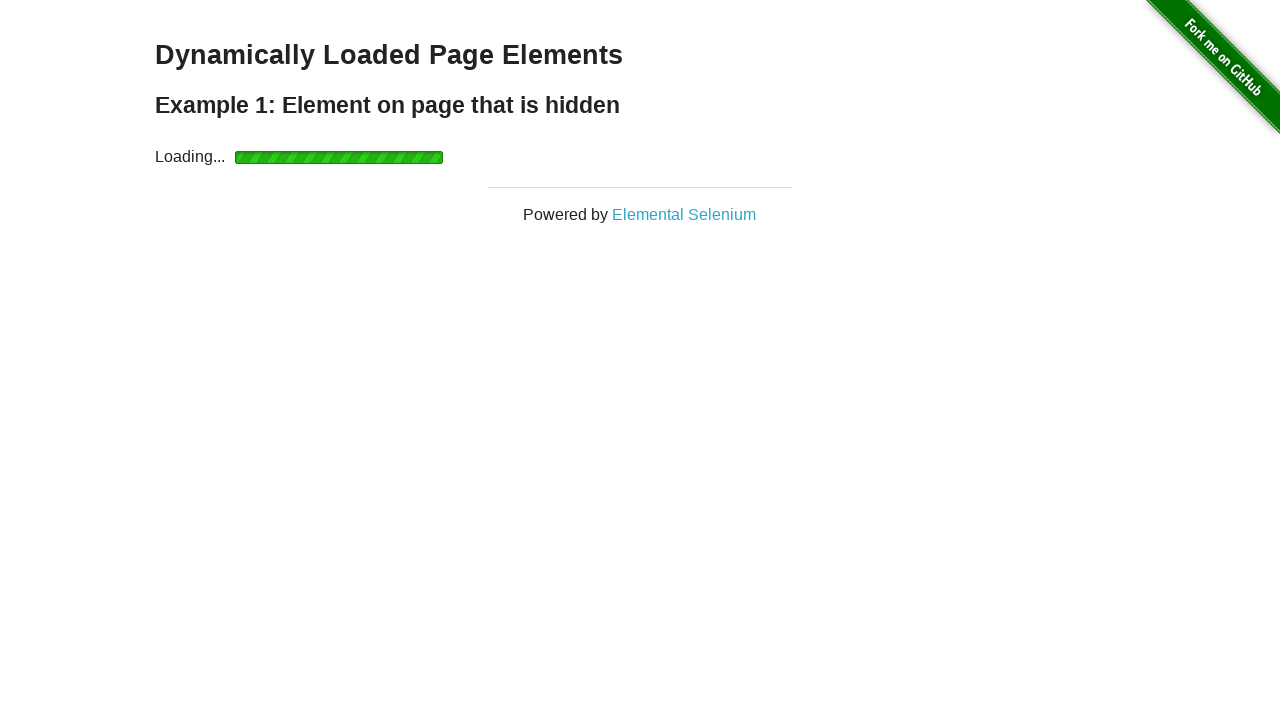

Verified that 'Hello World!' element became visible after loading
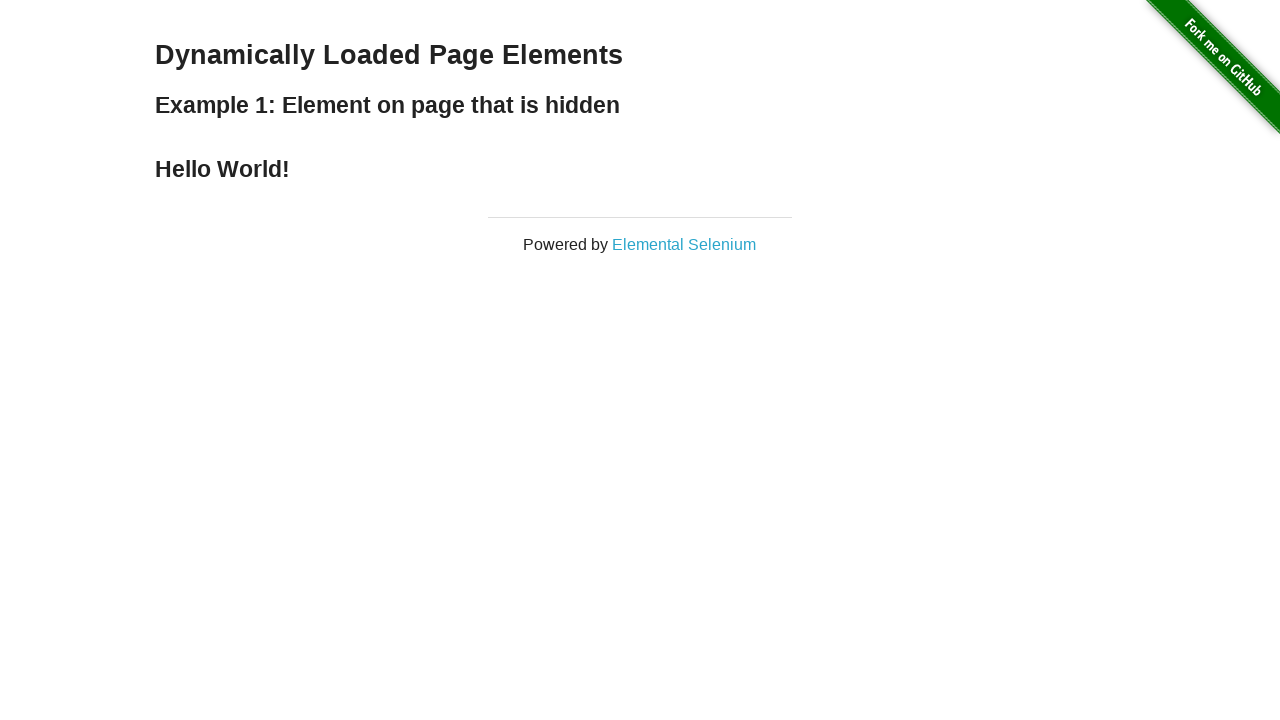

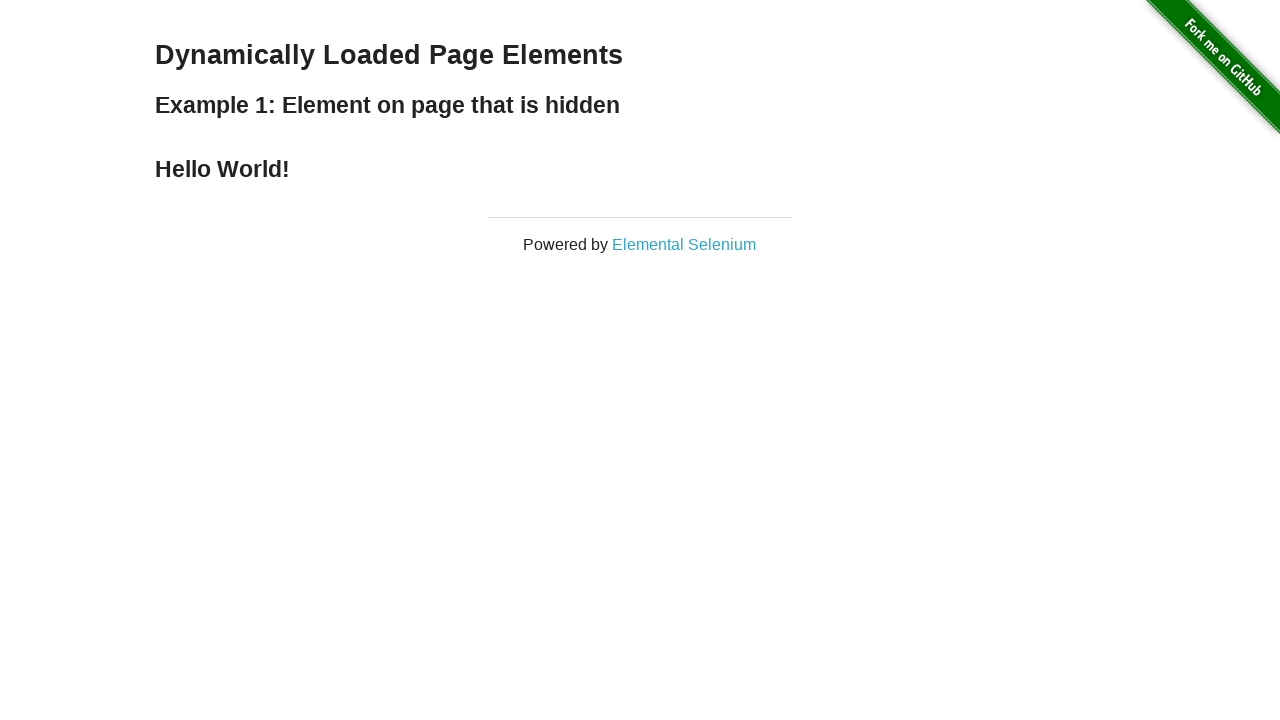